Tests that editing age to negative value should fail validation

Starting URL: https://davi-vert.vercel.app/index.html

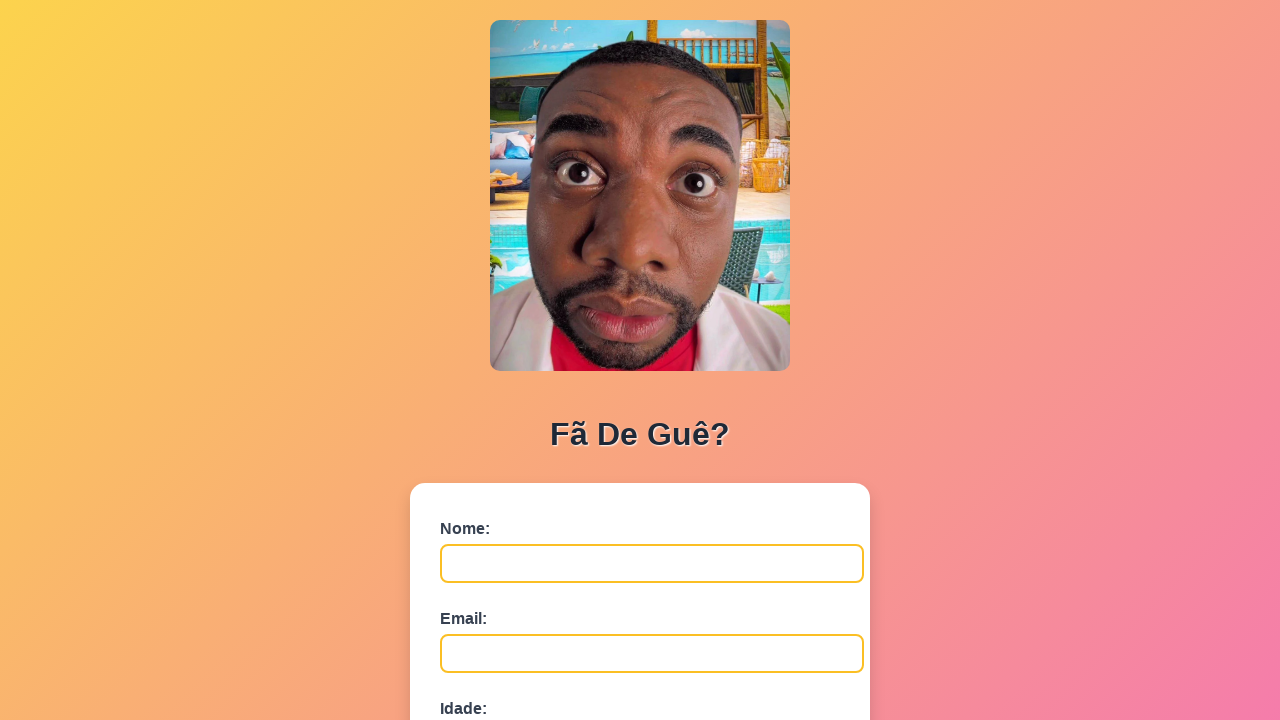

Cleared localStorage
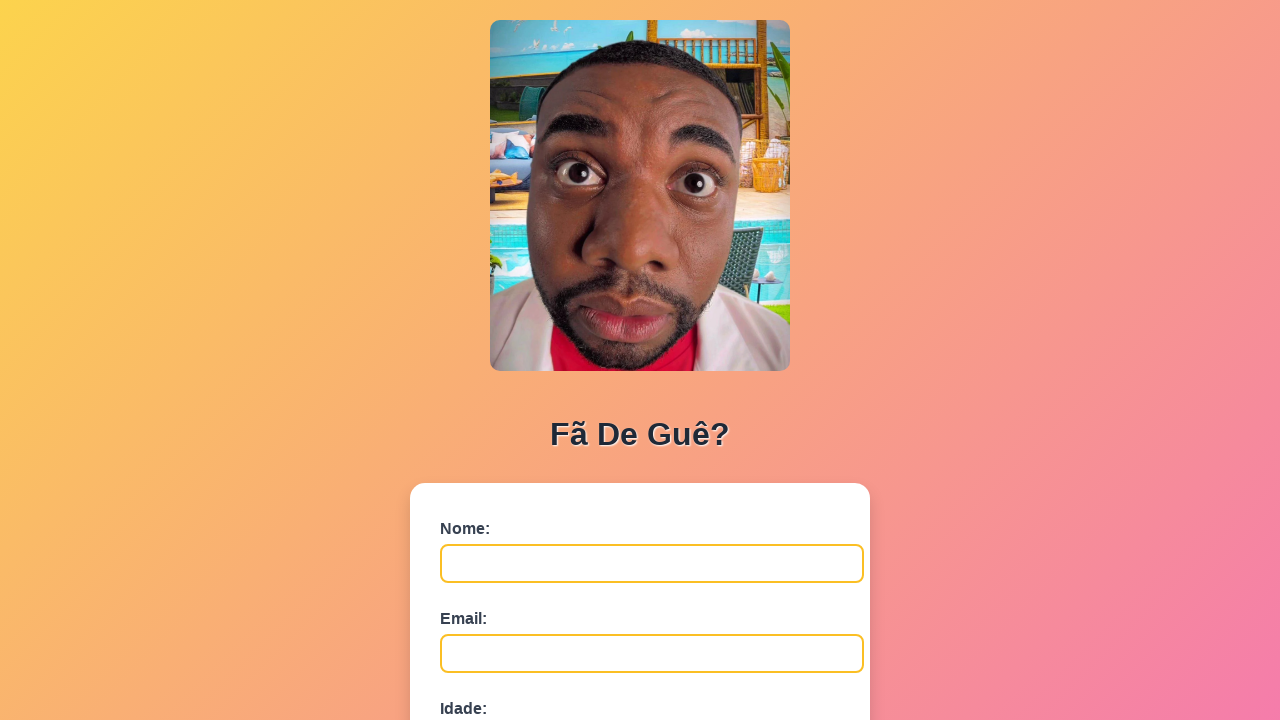

Filled name field with 'Diego Martins' on #nome
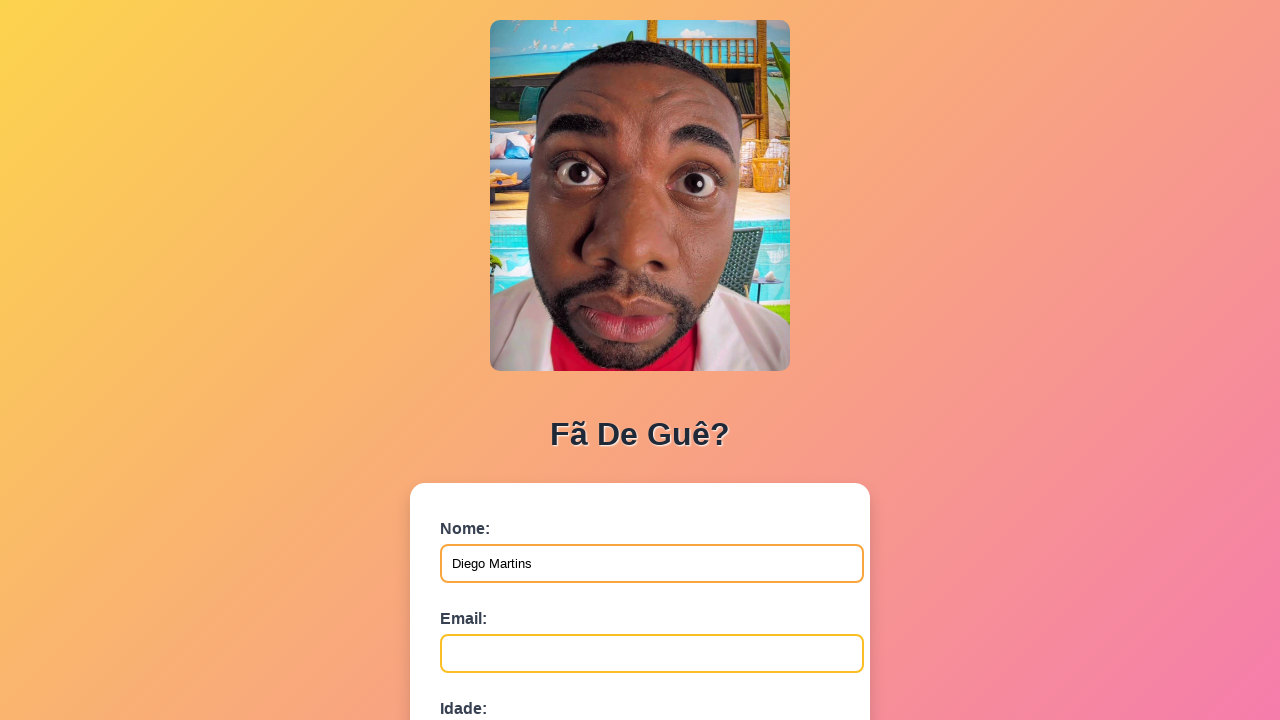

Filled email field with 'diego.martins@test.com' on #email
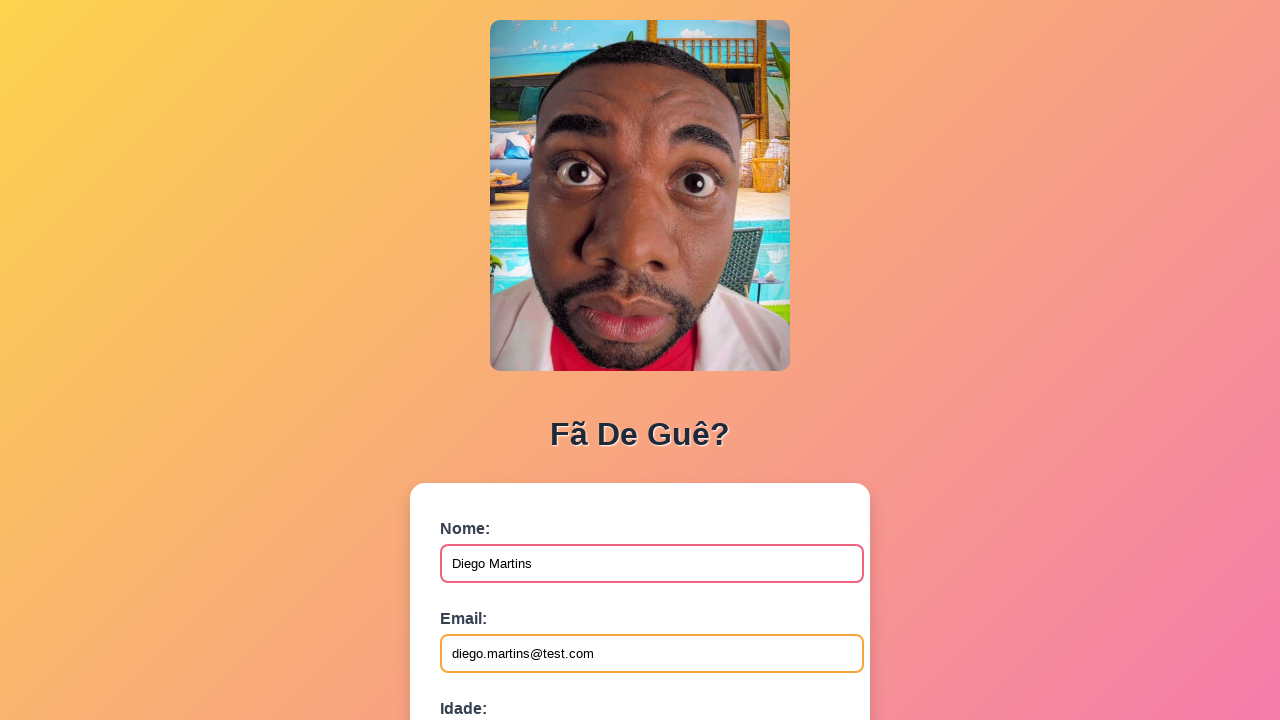

Filled age field with '40' on #idade
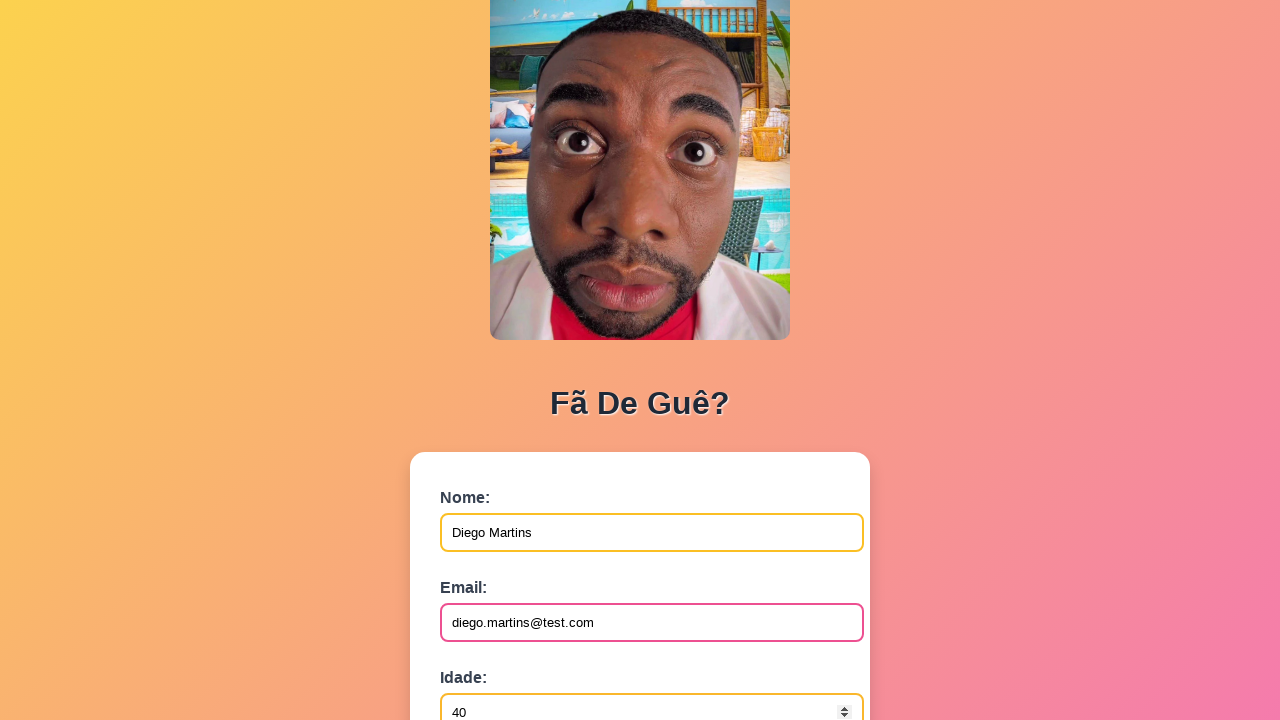

Clicked submit button to register fan at (490, 569) on button[type='submit']
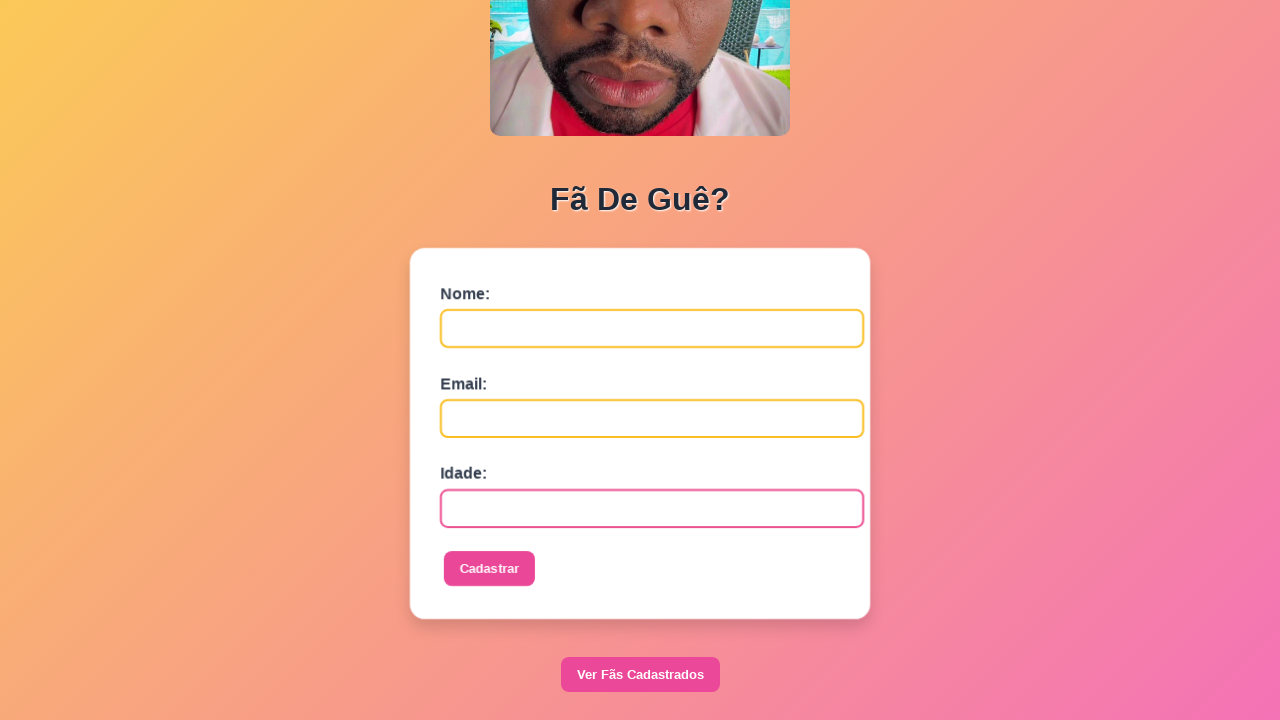

Waited 500ms for registration to complete
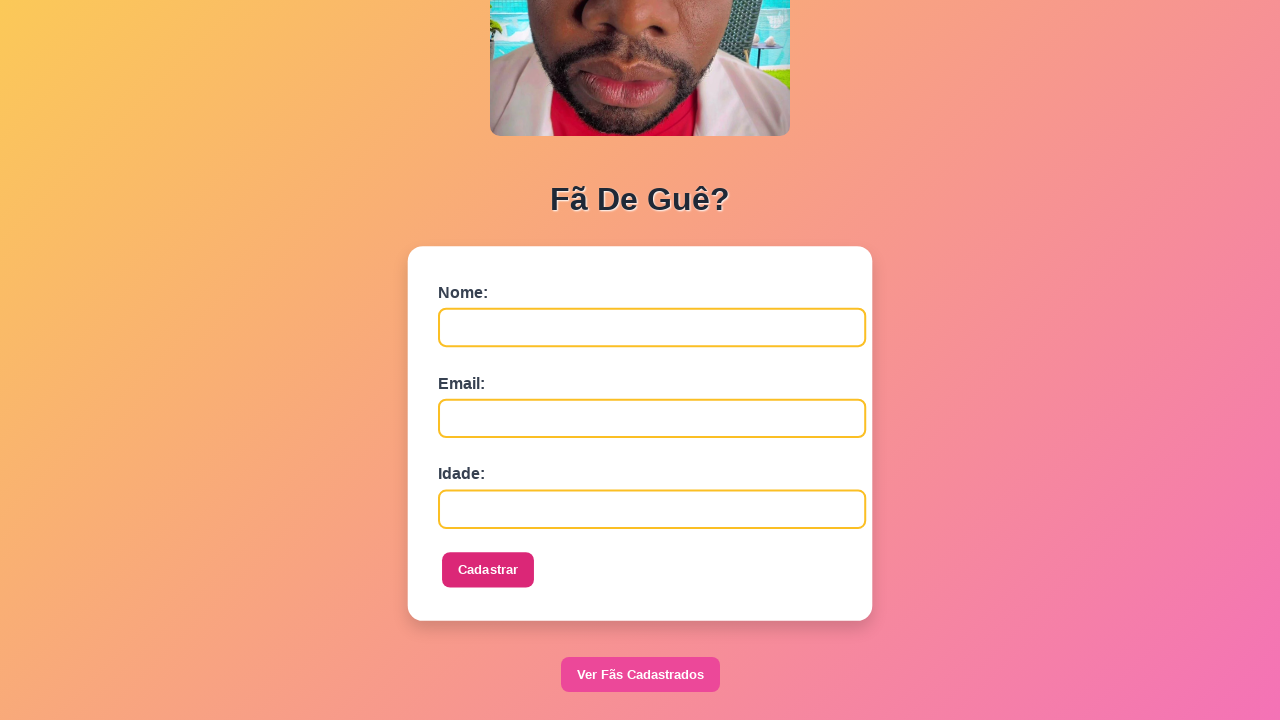

Navigated to lista.html page
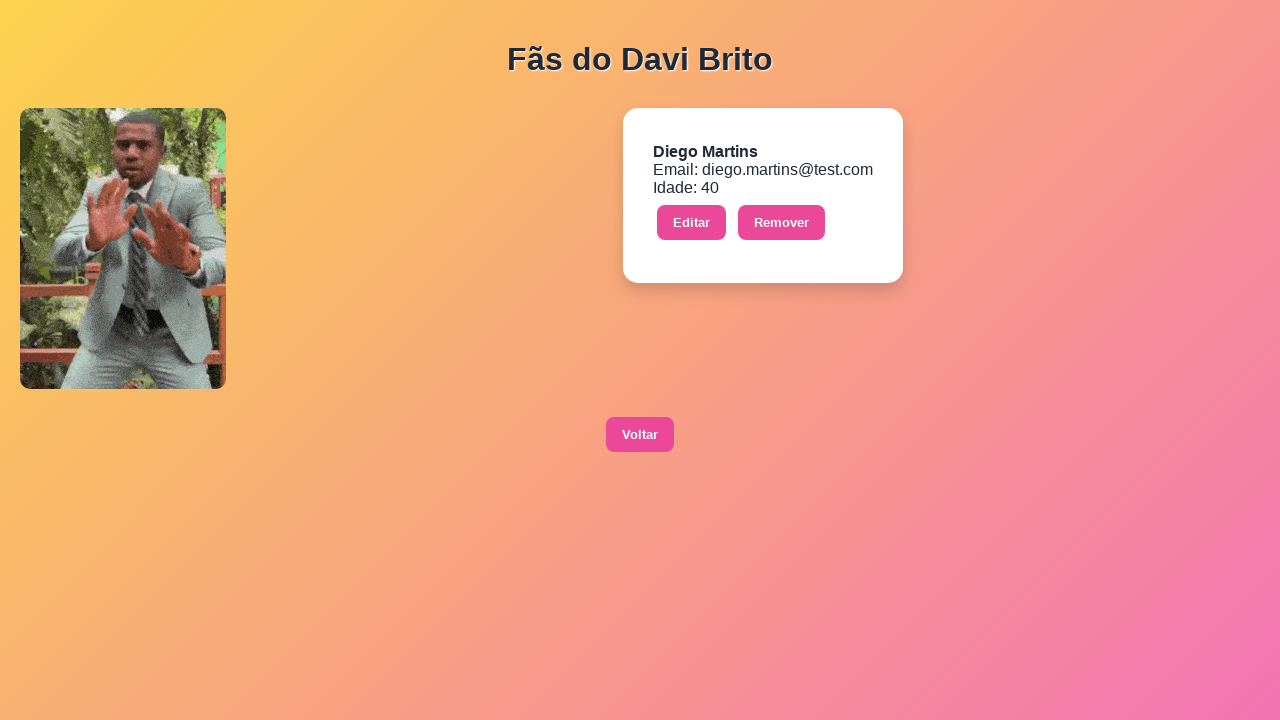

Mocked window.prompt to return negative age value '-10' on third call
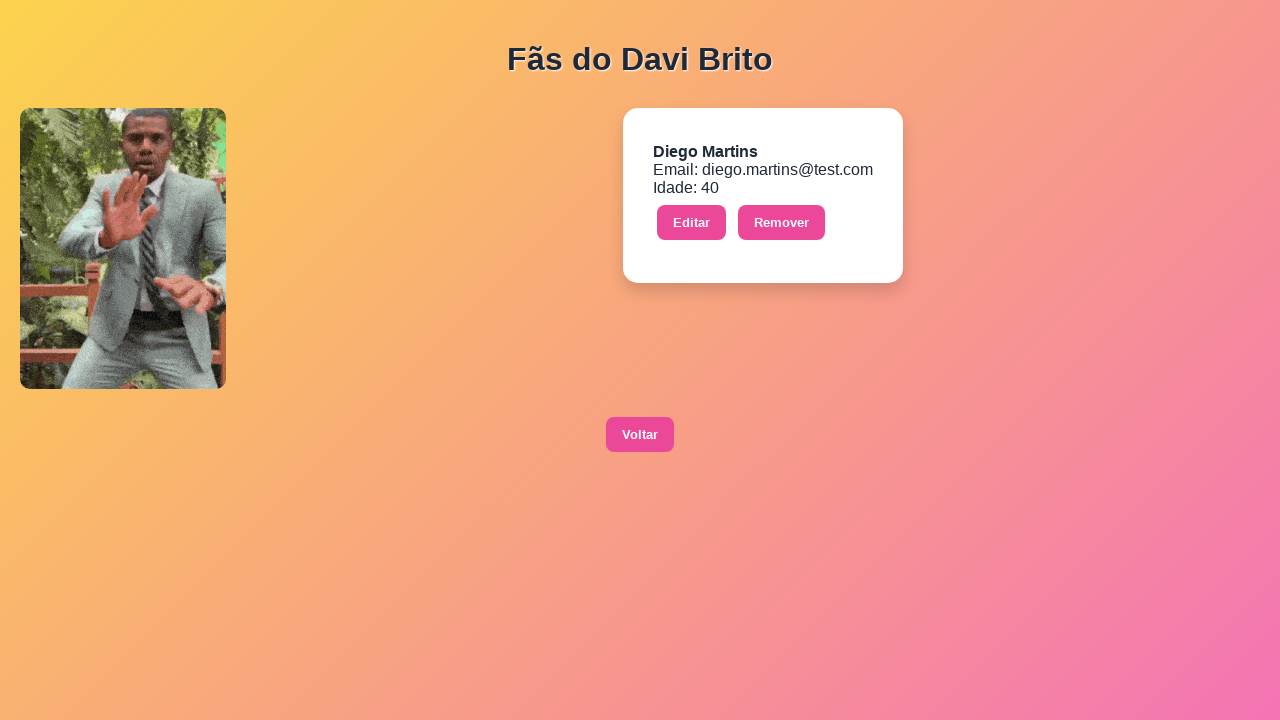

Clicked edit button for fan entry at (692, 223) on xpath=//button[contains(text(),'Editar')]
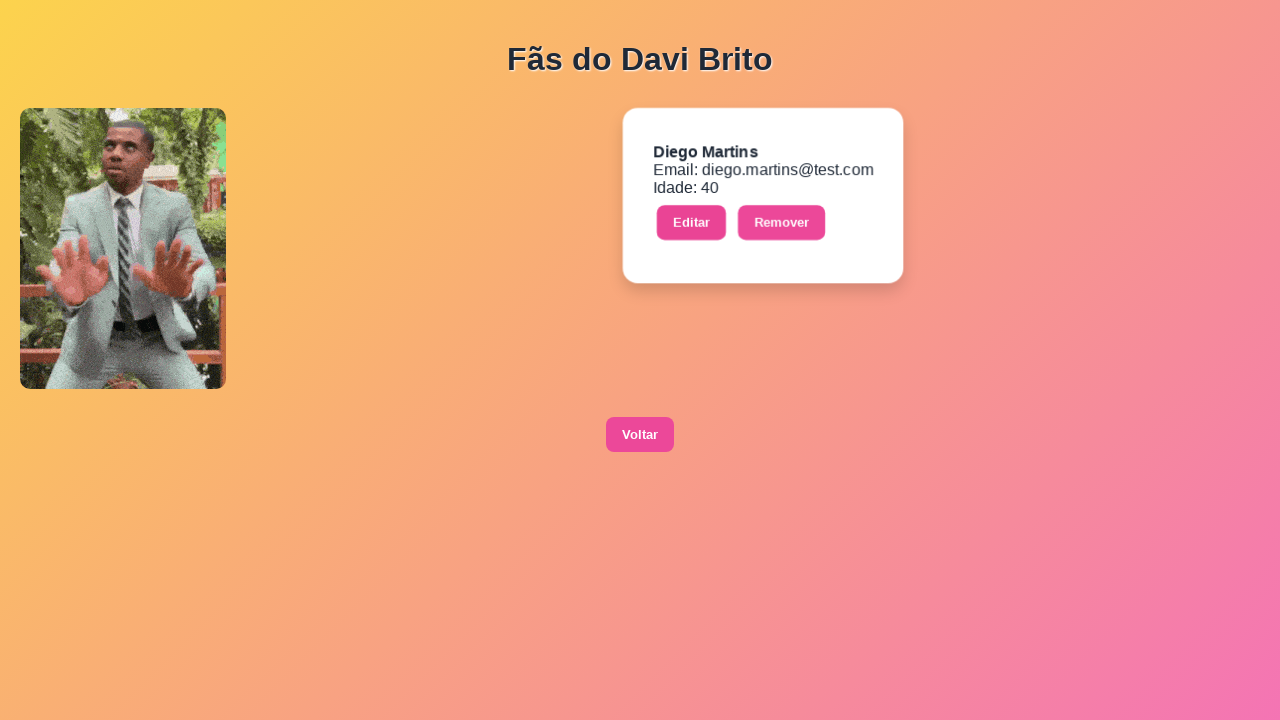

Waited 500ms after clicking edit button
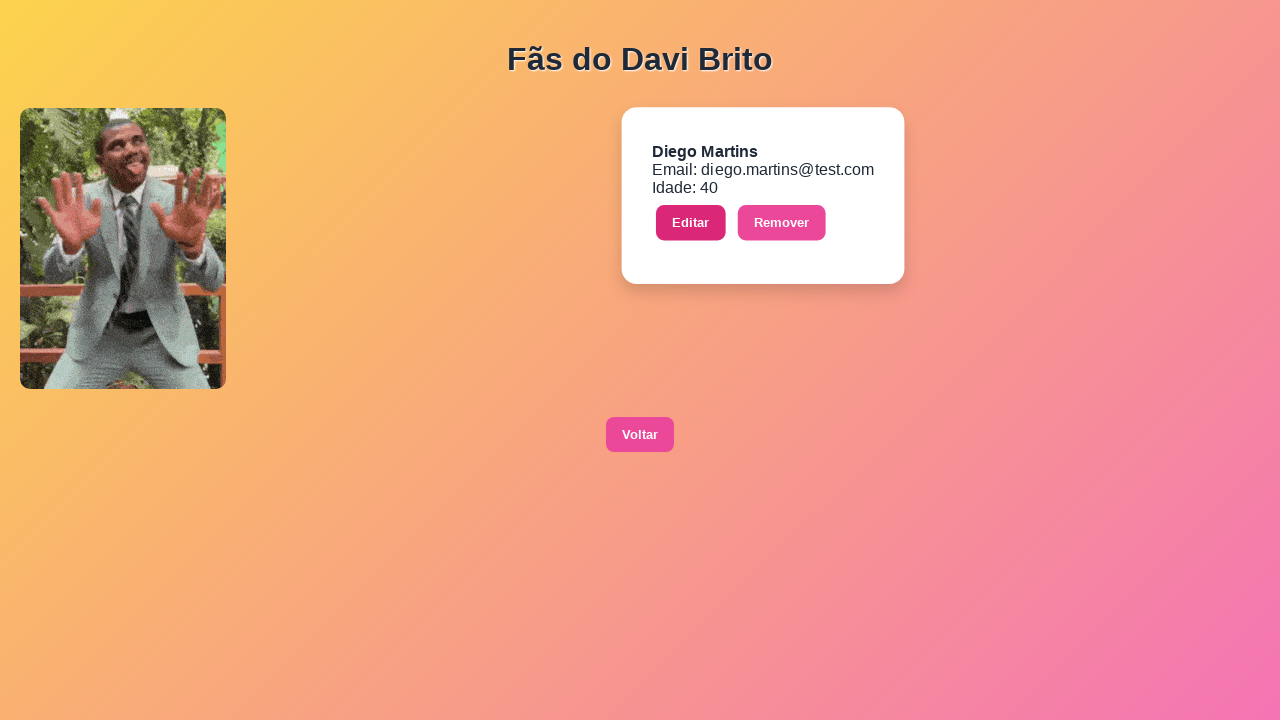

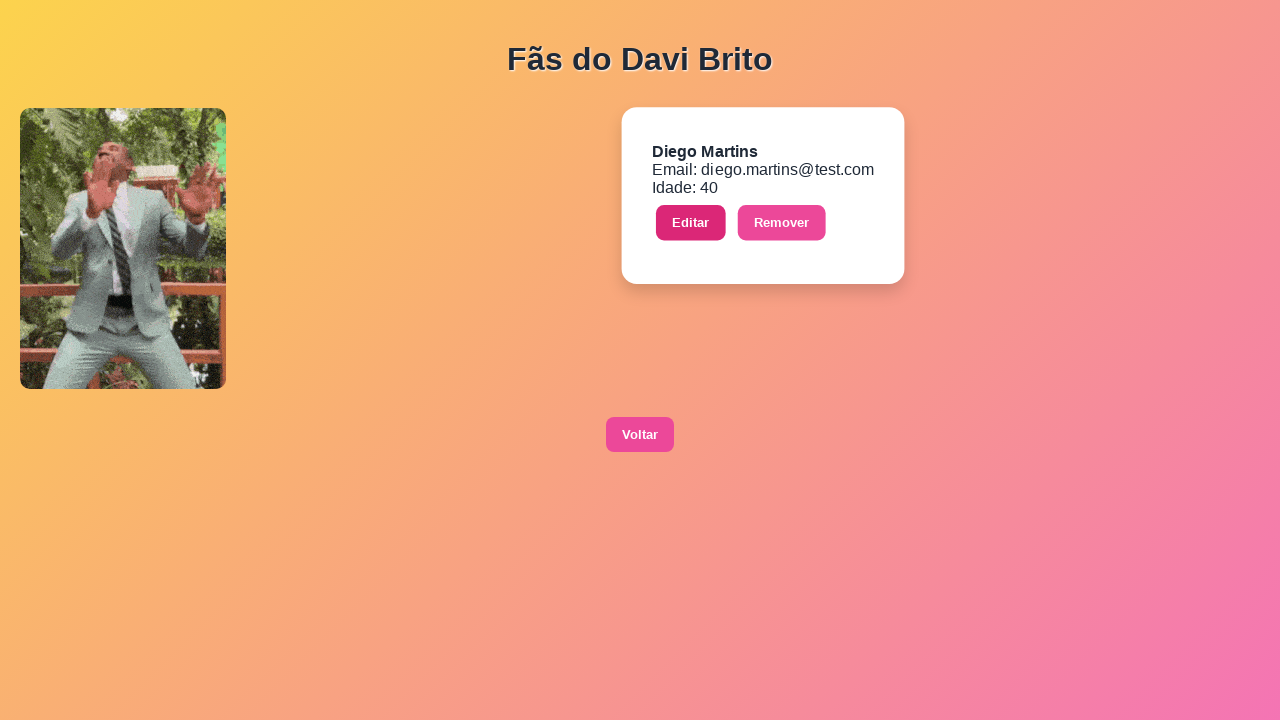